Tests the Selenium demo web form by filling in a text field, password field, and textarea, then submitting the form and verifying the submission was successful.

Starting URL: https://www.selenium.dev/selenium/web/web-form.html

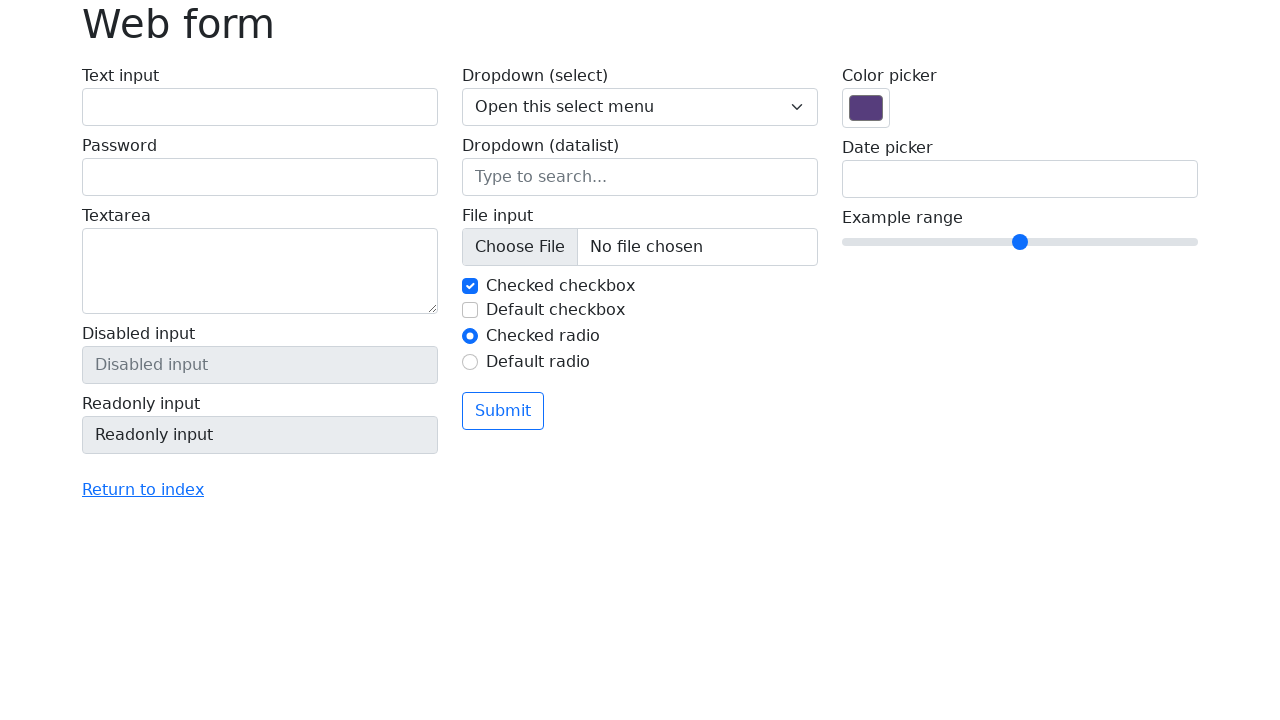

Filled text field with username 'johndoe_92' on #my-text-id
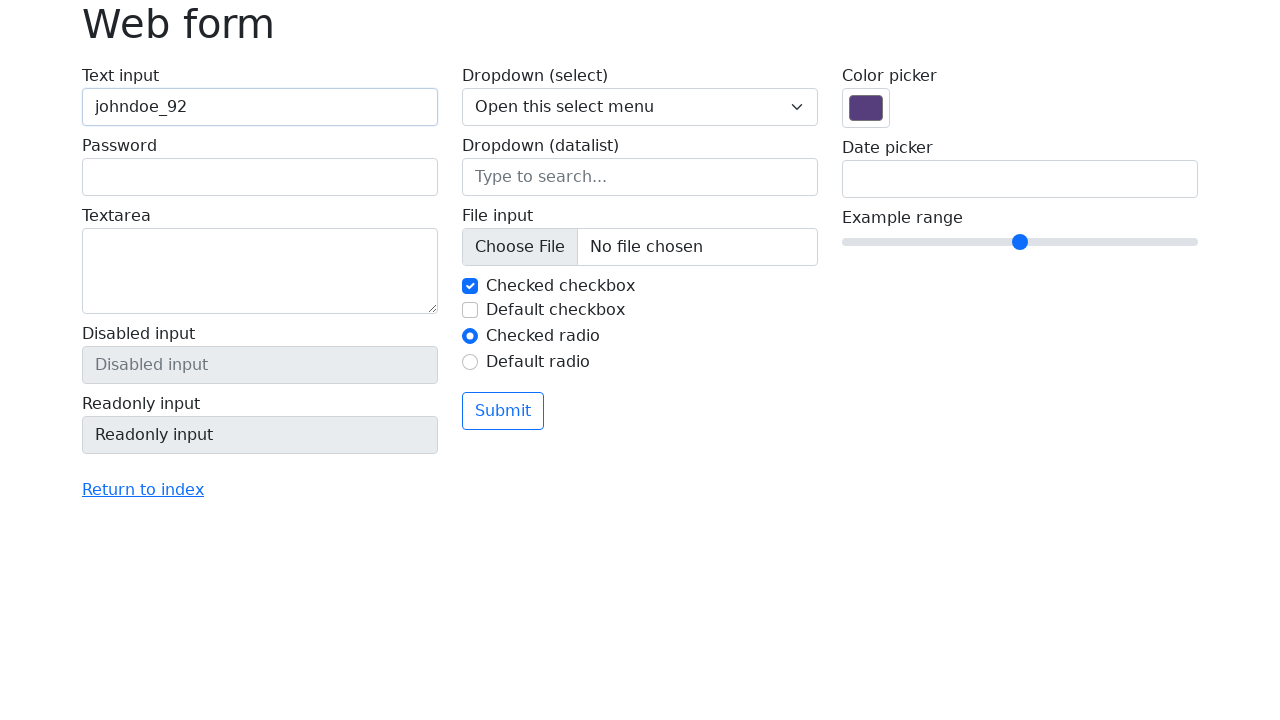

Filled password field with secure password on input[name='my-password']
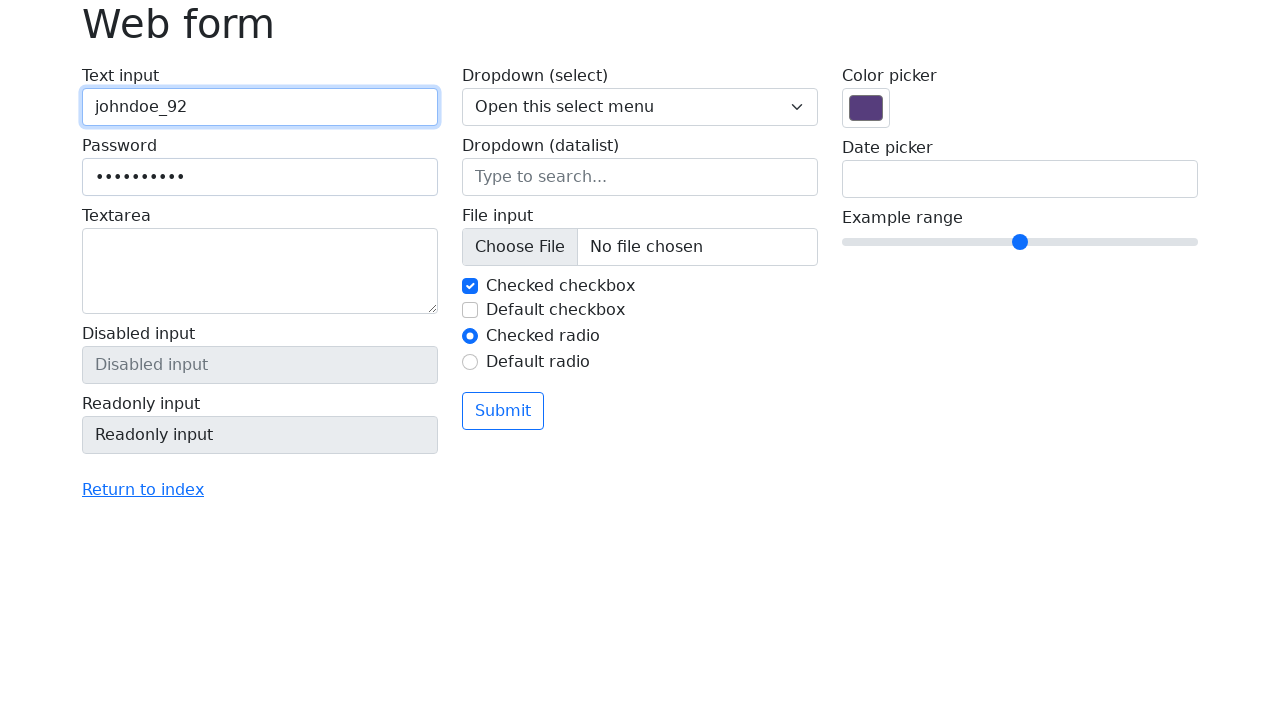

Filled textarea field with sample text message on textarea[name='my-textarea']
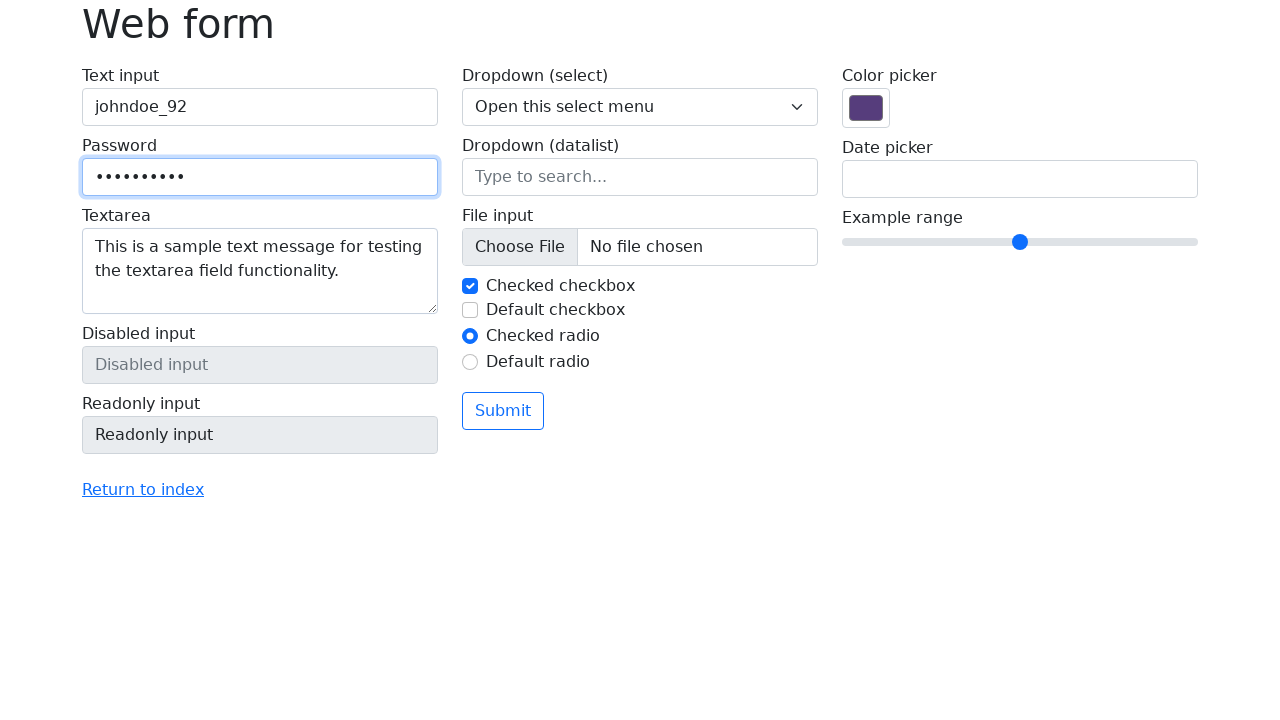

Clicked Submit button to submit the form at (503, 411) on button:has-text('Submit')
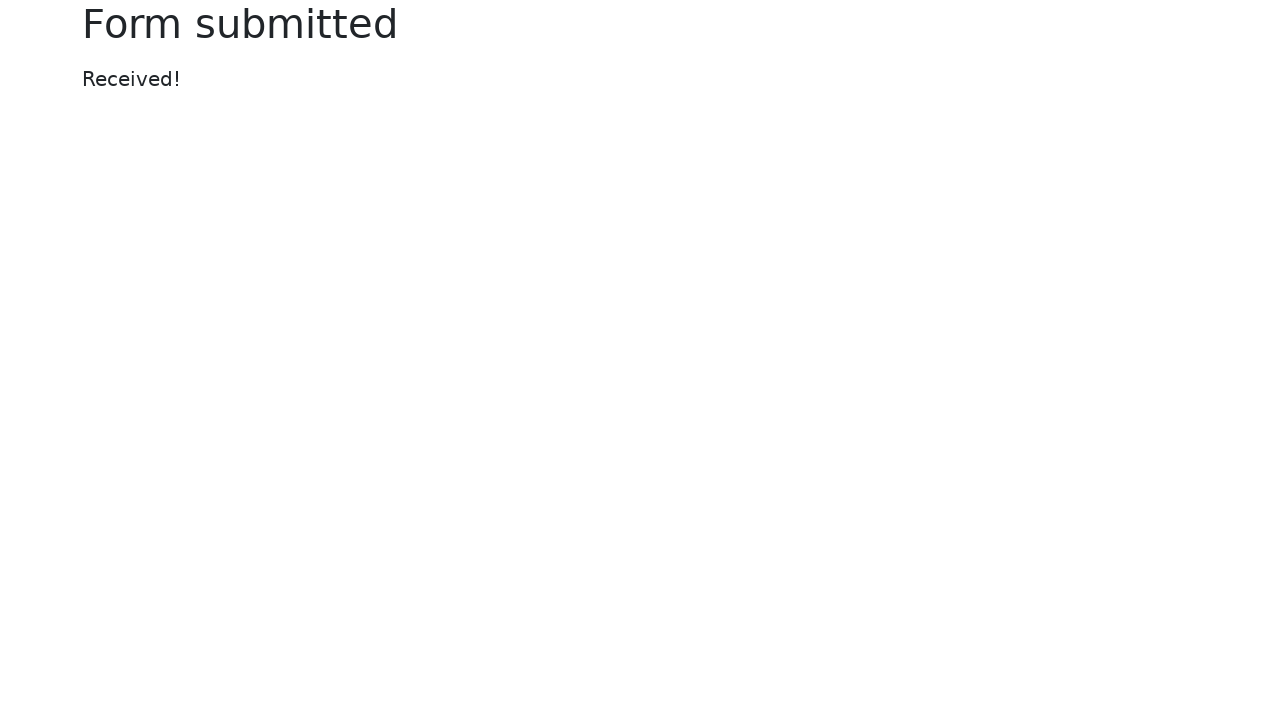

Form submission successful - 'Form submitted' heading appeared
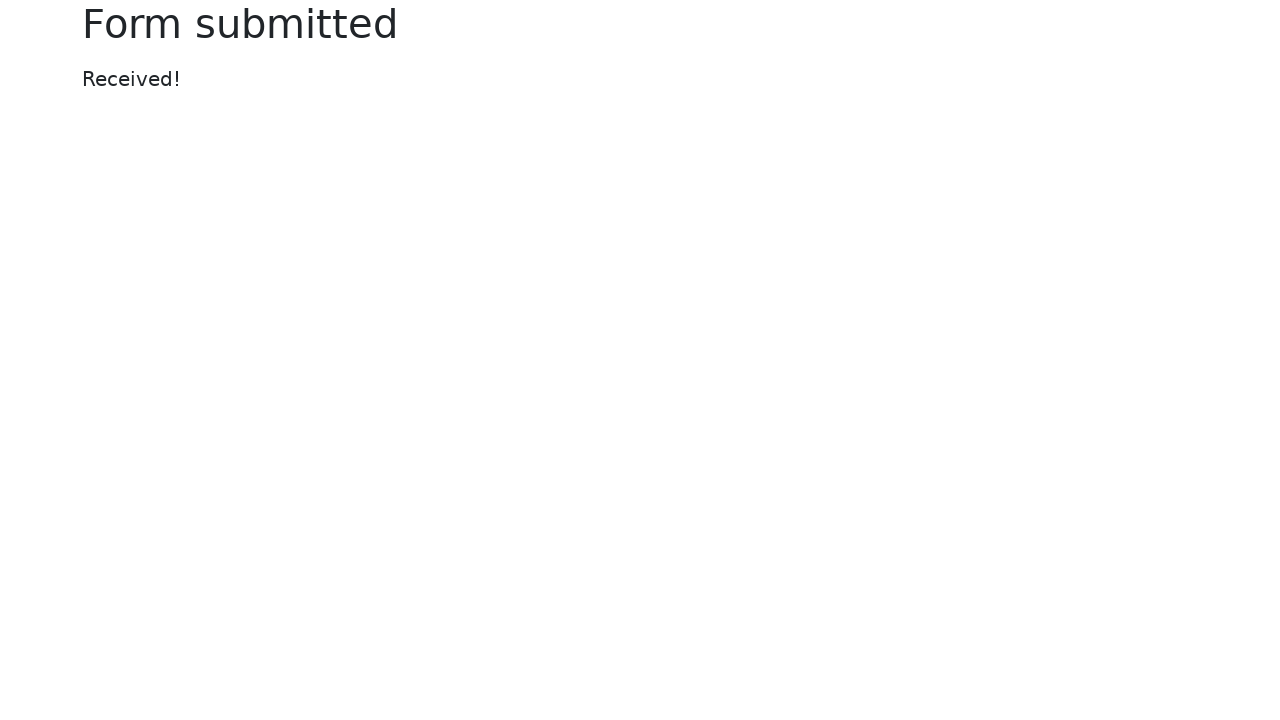

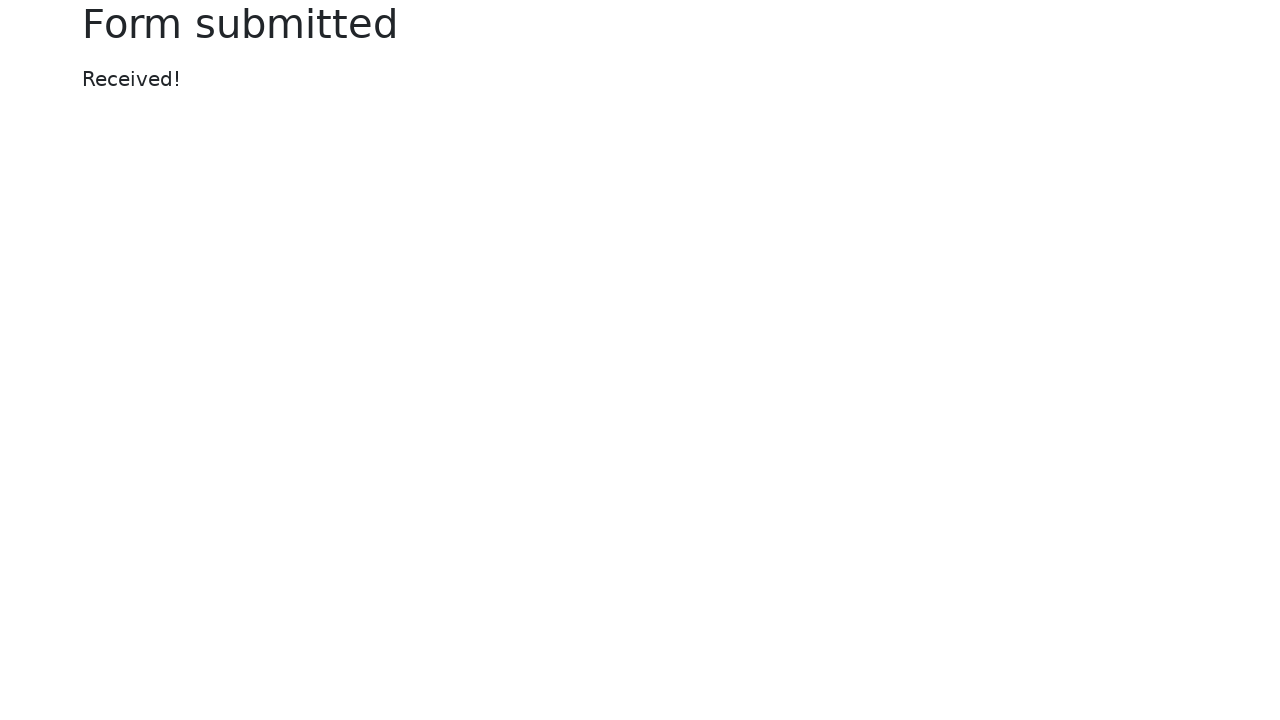